Tests clearing the complete state of all items by checking and then unchecking the toggle all

Starting URL: https://demo.playwright.dev/todomvc

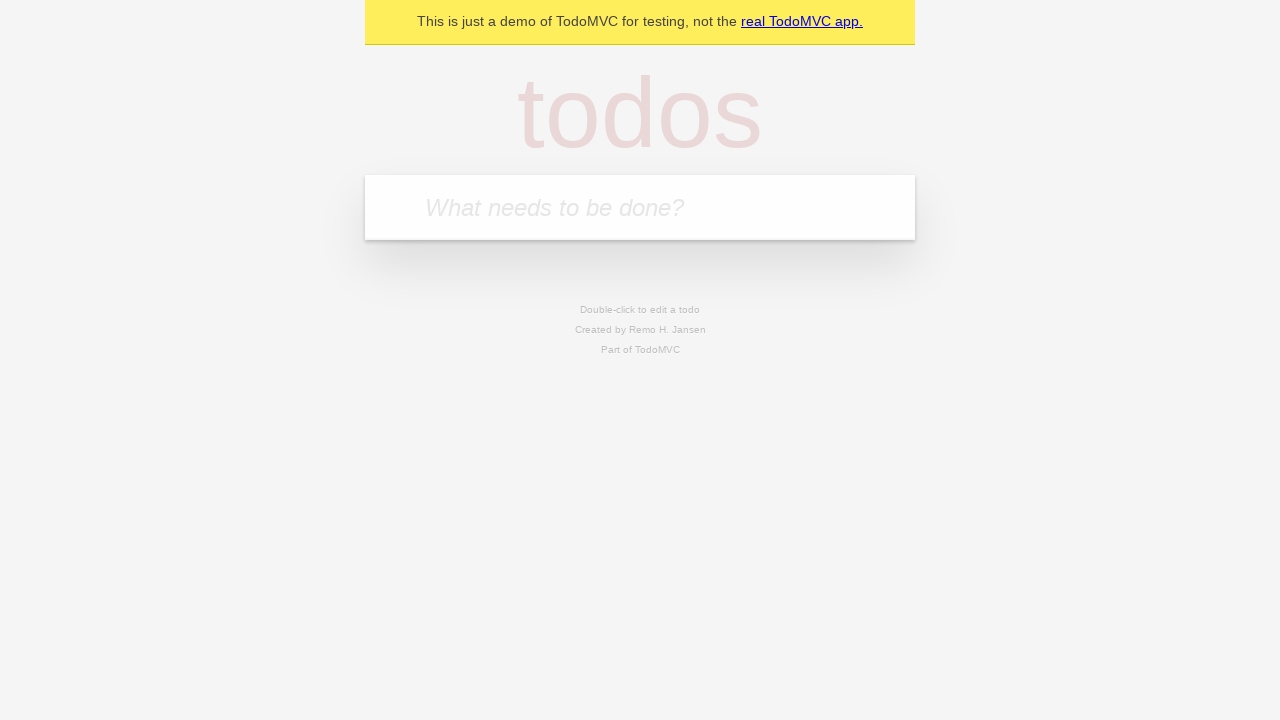

Filled first todo input with 'buy some cheese' on internal:attr=[placeholder="What needs to be done?"i]
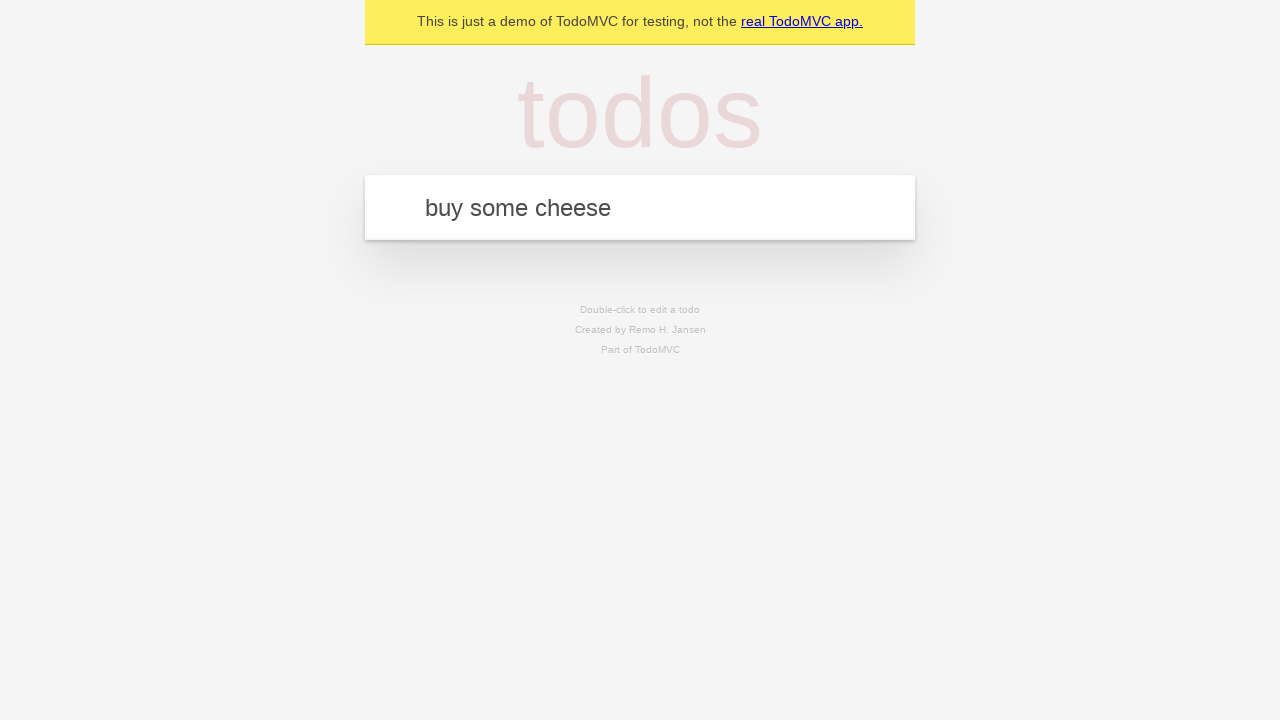

Pressed Enter to create first todo on internal:attr=[placeholder="What needs to be done?"i]
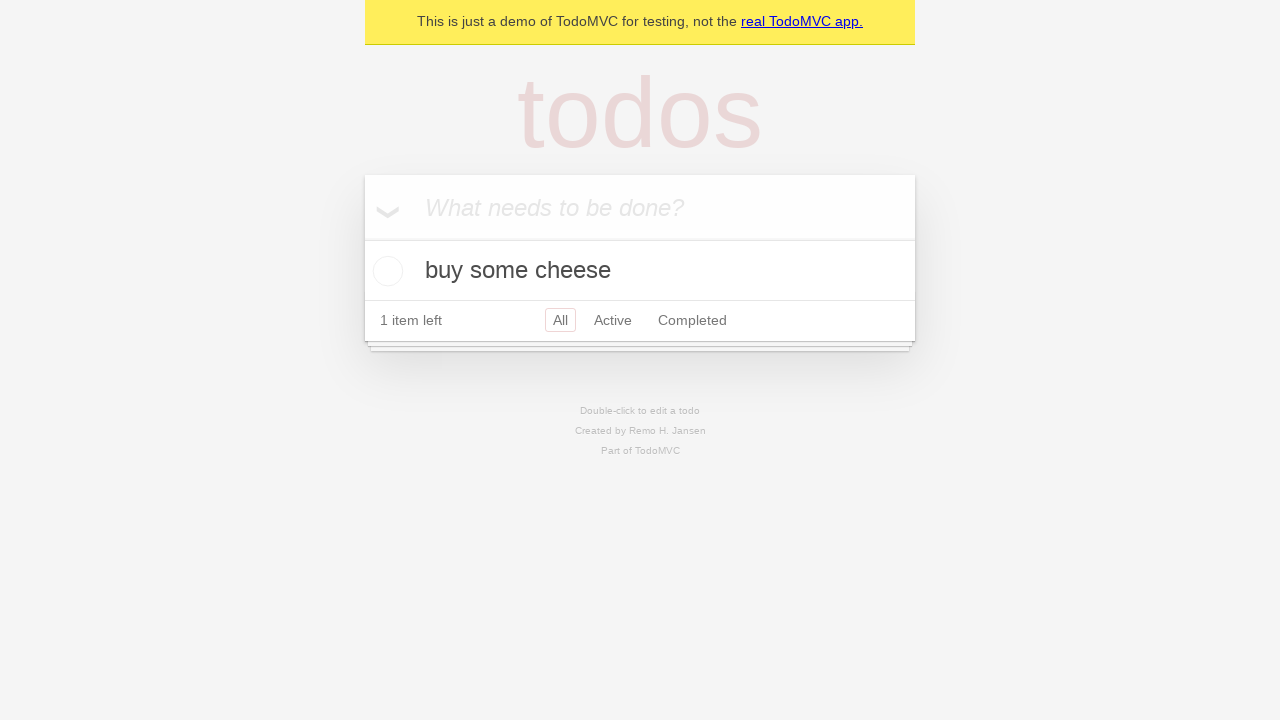

Filled second todo input with 'feed the cat' on internal:attr=[placeholder="What needs to be done?"i]
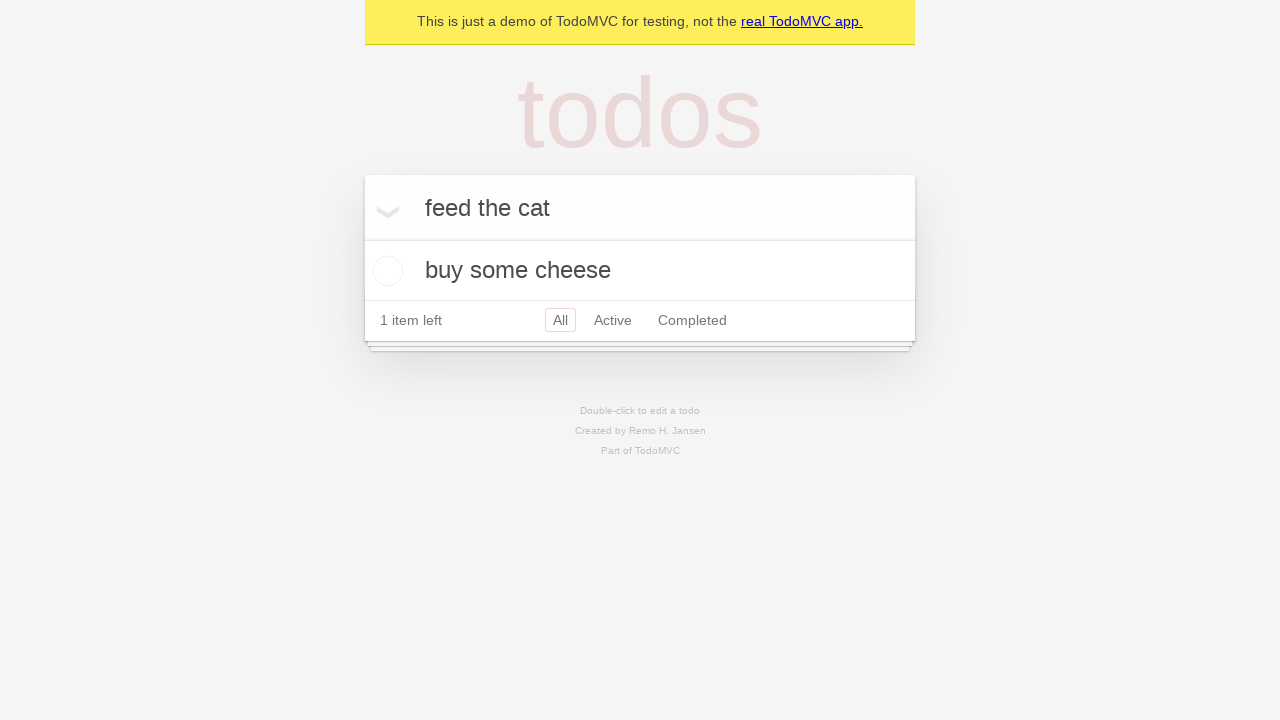

Pressed Enter to create second todo on internal:attr=[placeholder="What needs to be done?"i]
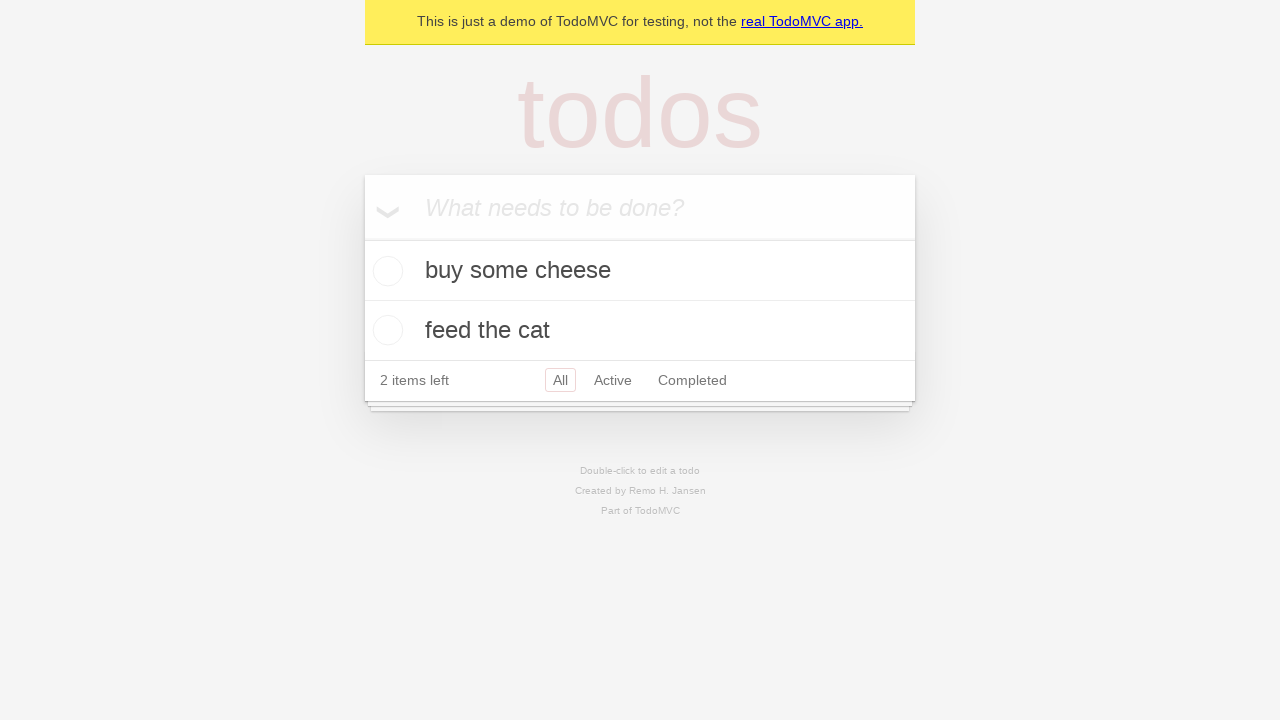

Filled third todo input with 'book a doctors appointment' on internal:attr=[placeholder="What needs to be done?"i]
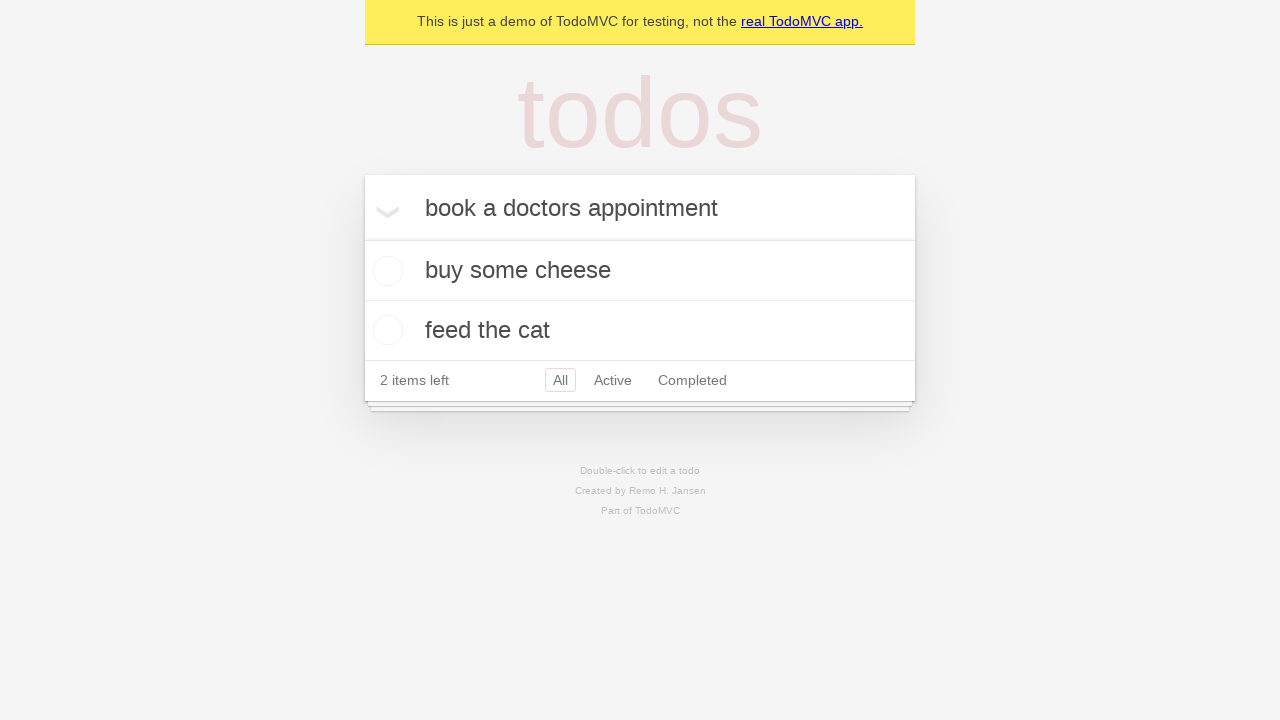

Pressed Enter to create third todo on internal:attr=[placeholder="What needs to be done?"i]
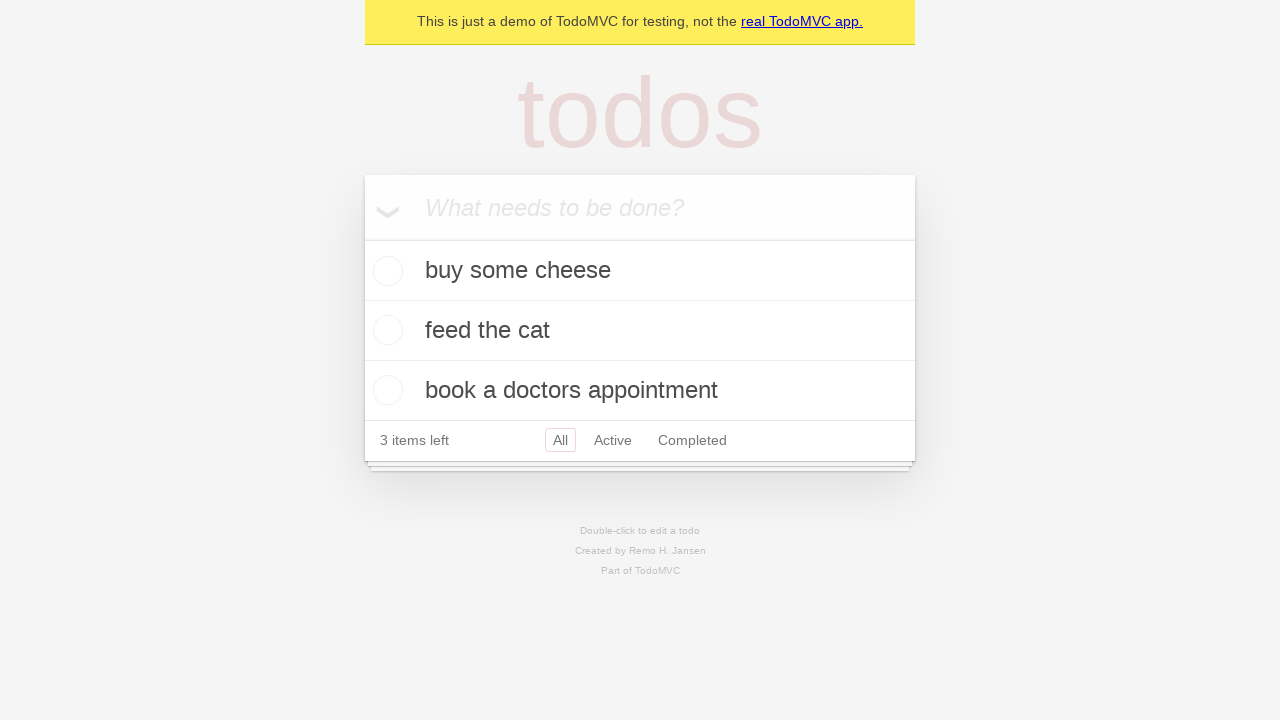

Waited for all 3 todos to be created and visible
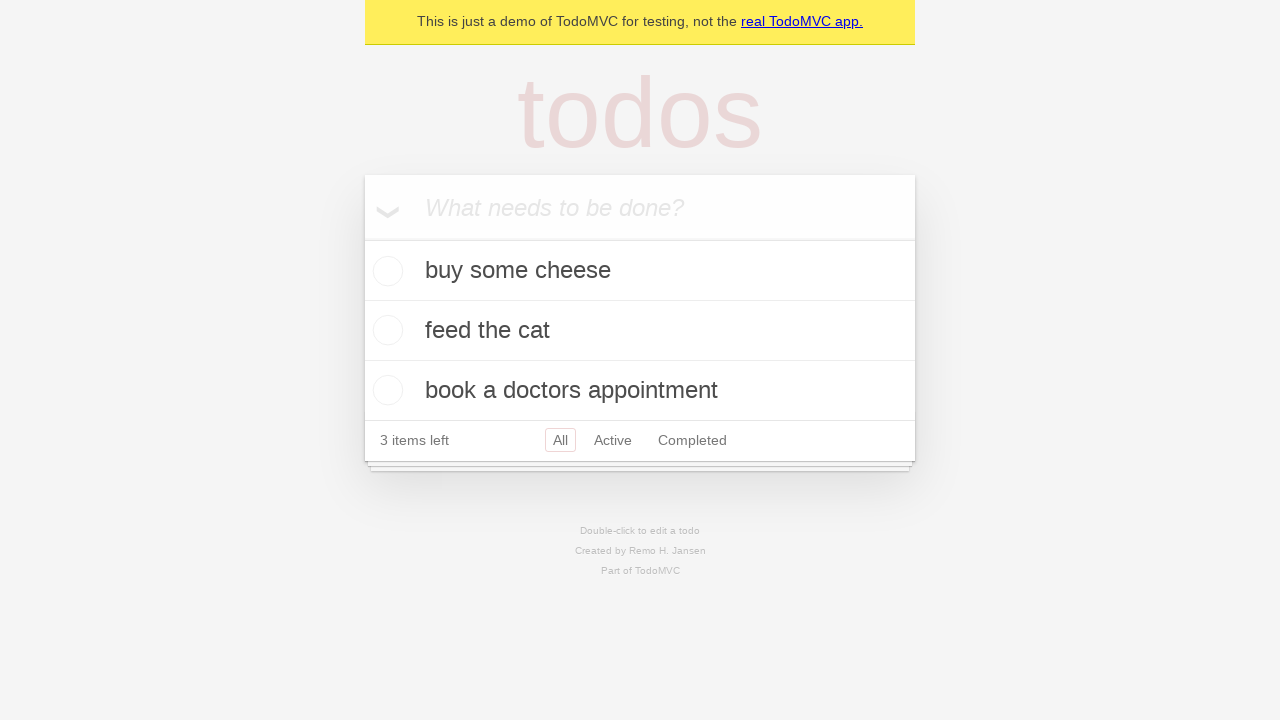

Clicked toggle all checkbox to mark all todos as complete at (362, 238) on internal:label="Mark all as complete"i
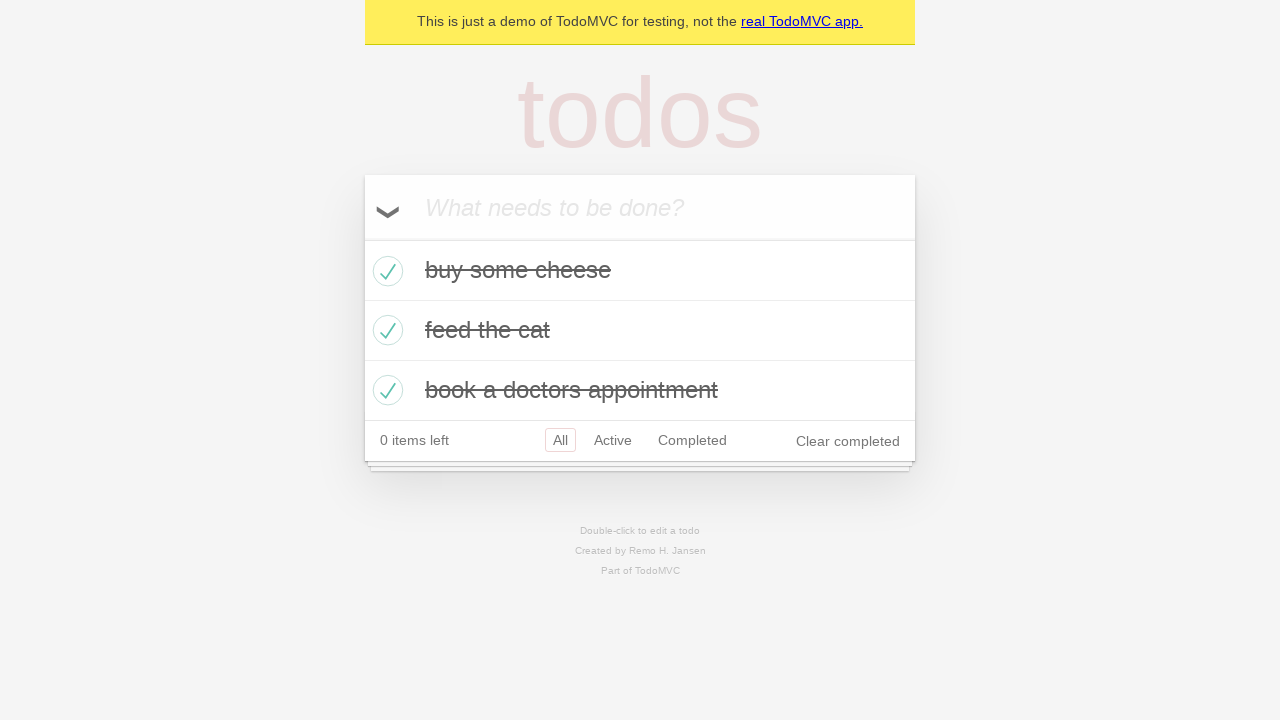

Clicked toggle all checkbox to uncheck and clear complete state of all todos at (362, 238) on internal:label="Mark all as complete"i
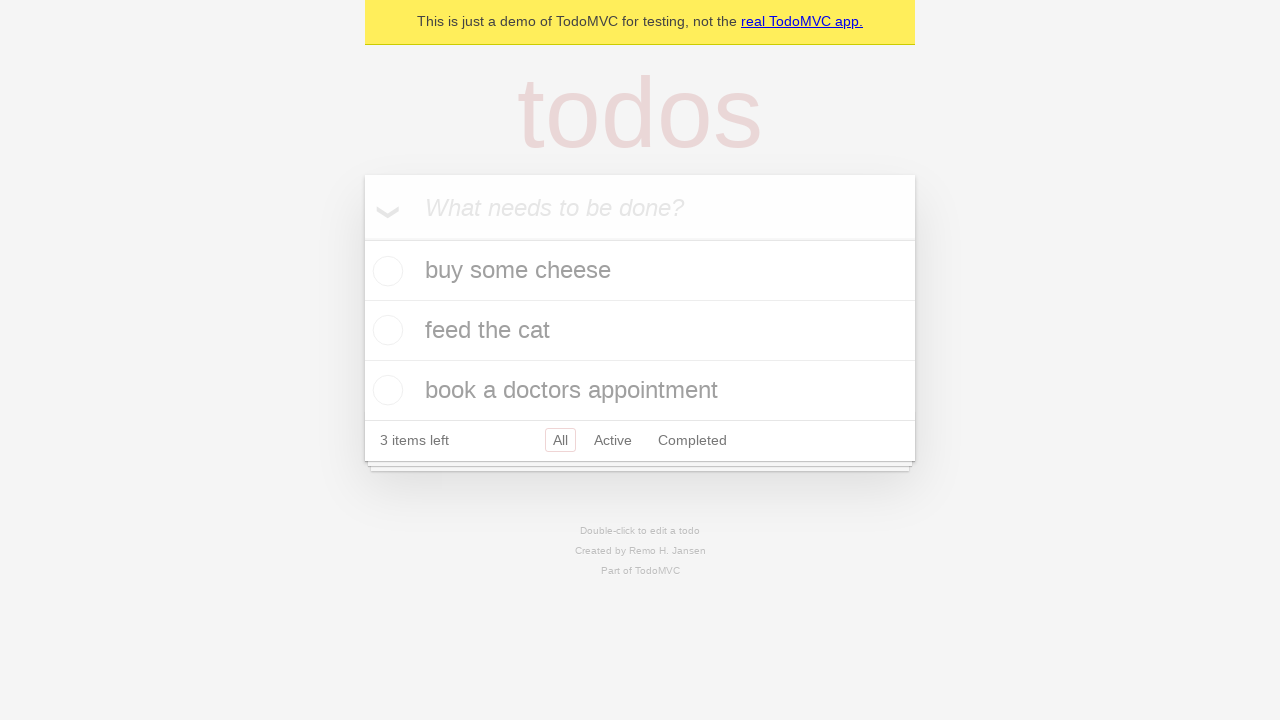

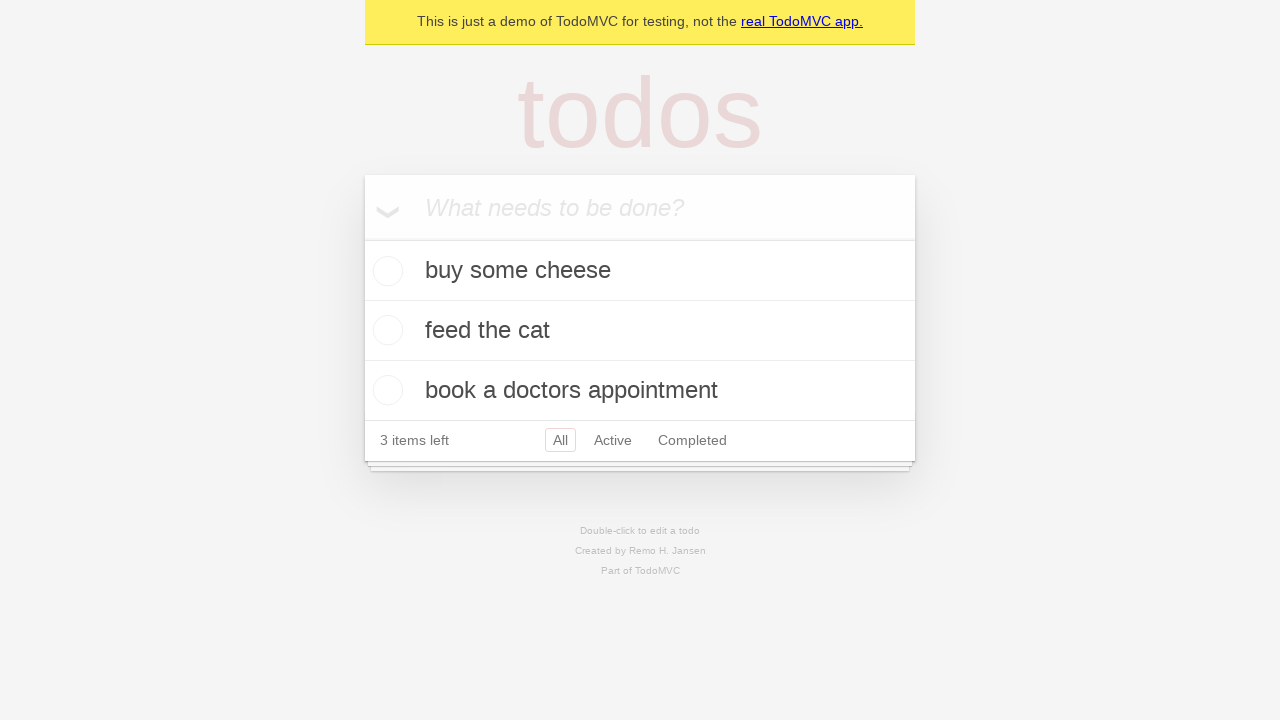